Tests dynamic loading by clicking a start button and waiting for hidden text to appear

Starting URL: https://the-internet.herokuapp.com/dynamic_loading/1

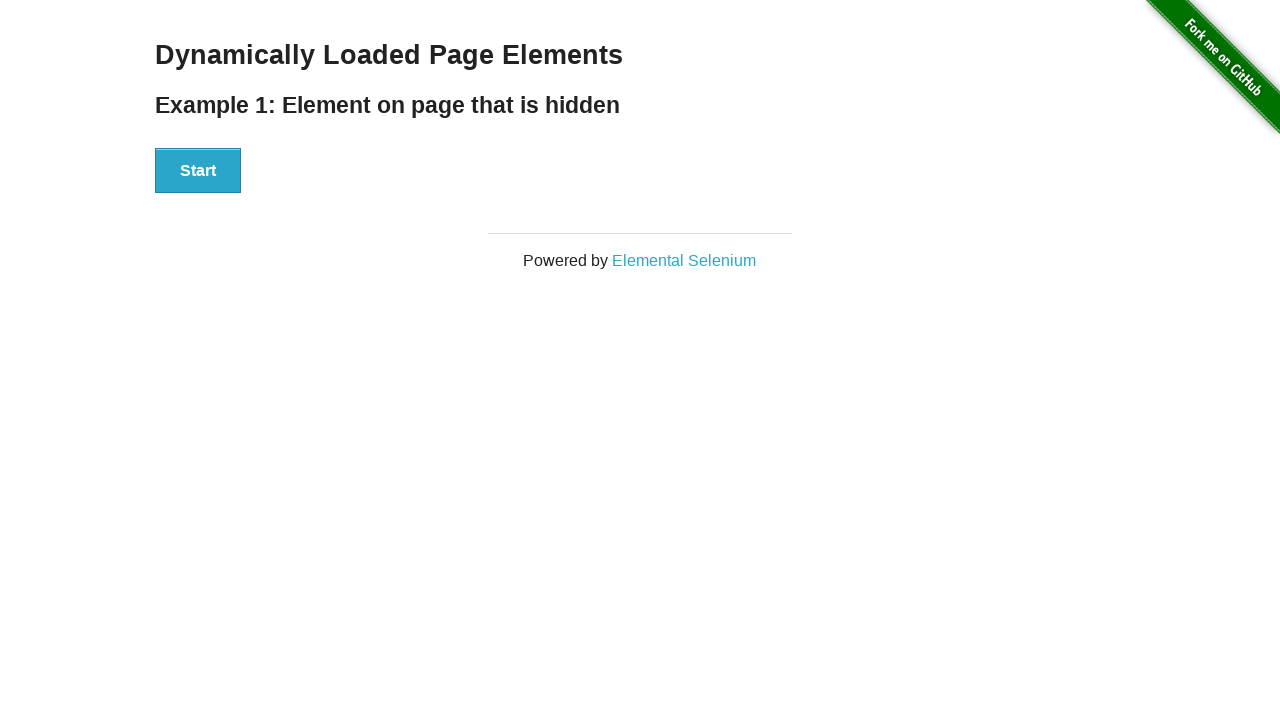

Clicked start button to trigger dynamic content loading at (198, 171) on xpath=//*[@id='start']/button
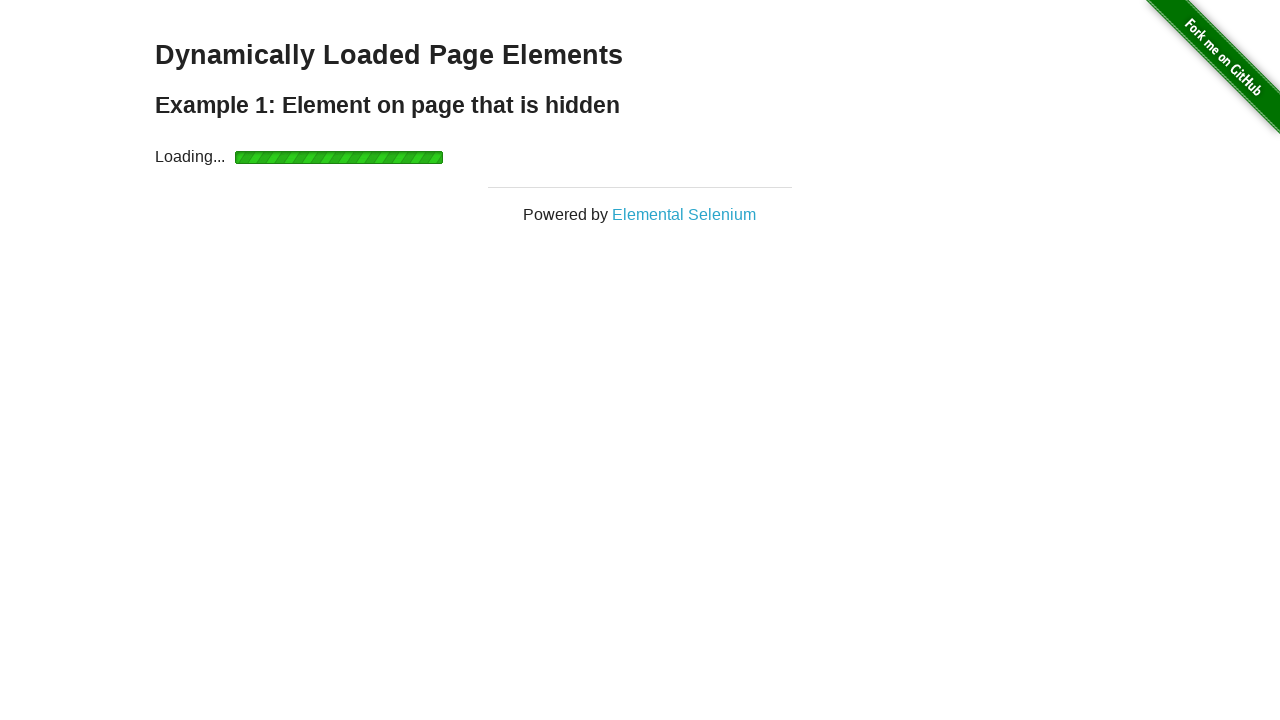

Waited for 'Hello World!' text to appear
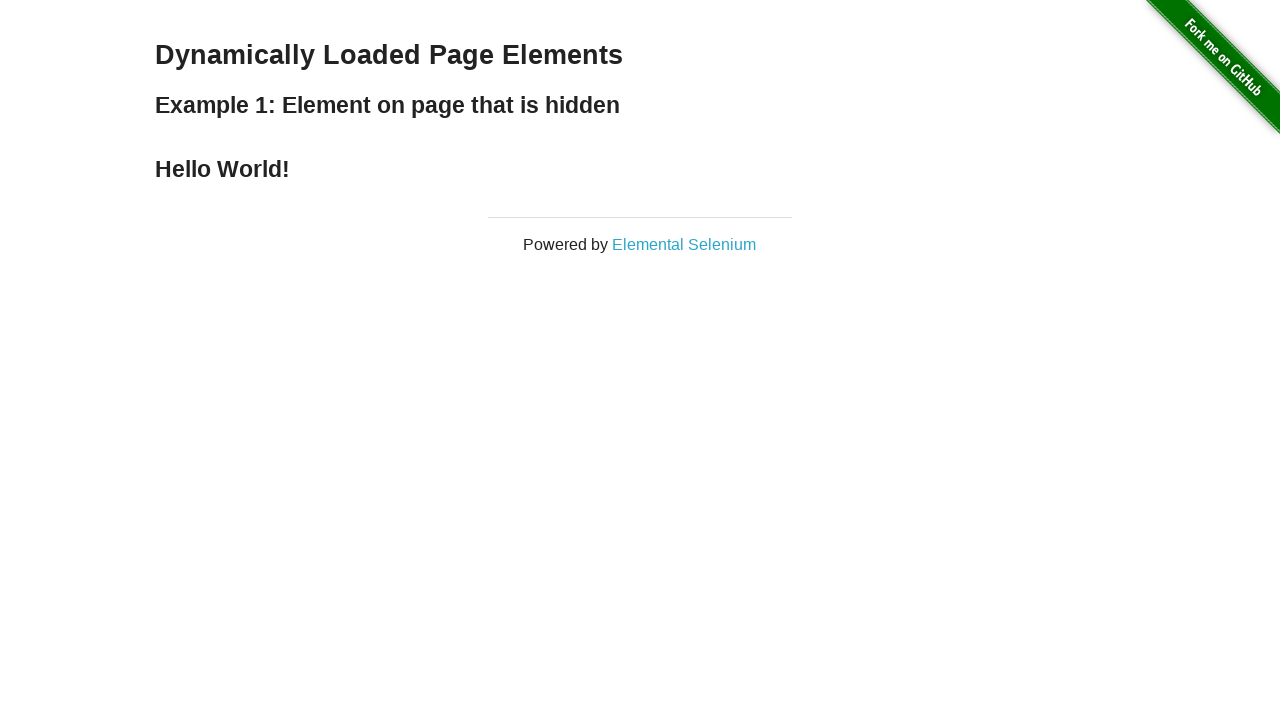

Located the 'Hello World!' text element
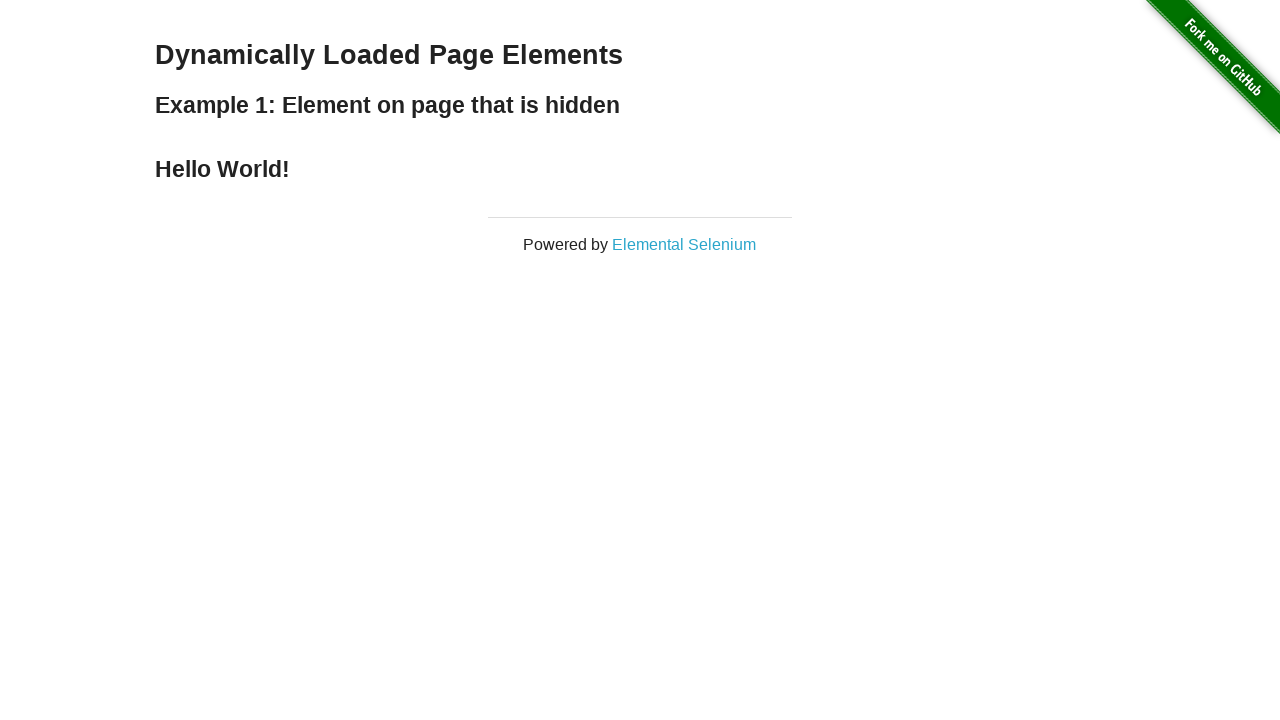

Verified 'Hello World!' text is present and correct
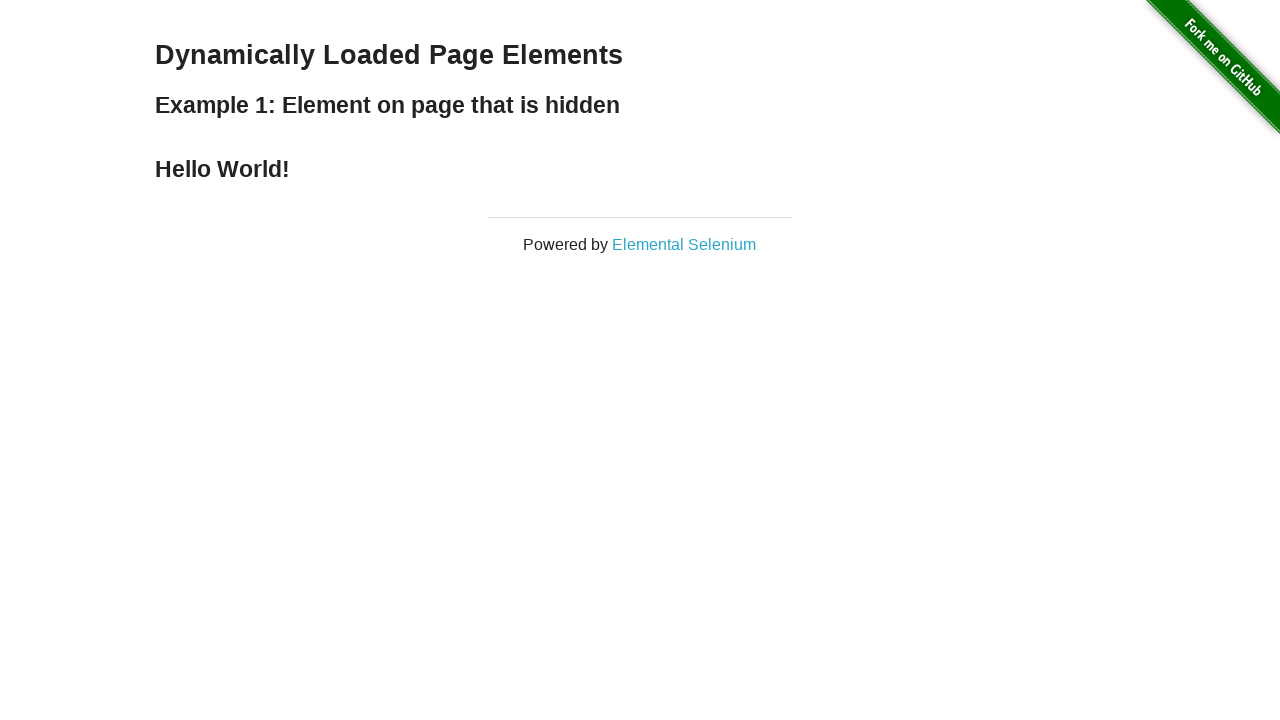

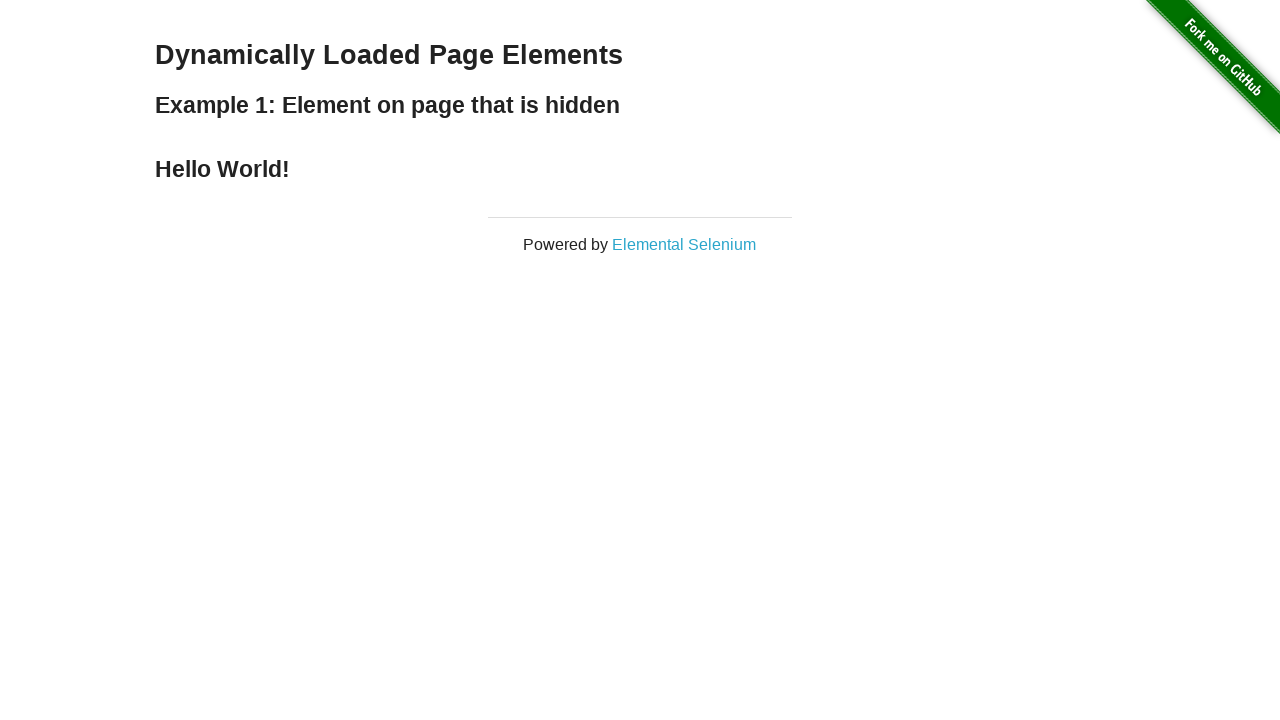